Tests a calculator web application by entering two numbers (1 and 2) into input fields and clicking the calculate button to perform an addition operation

Starting URL: http://juliemr.github.io/protractor-demo/

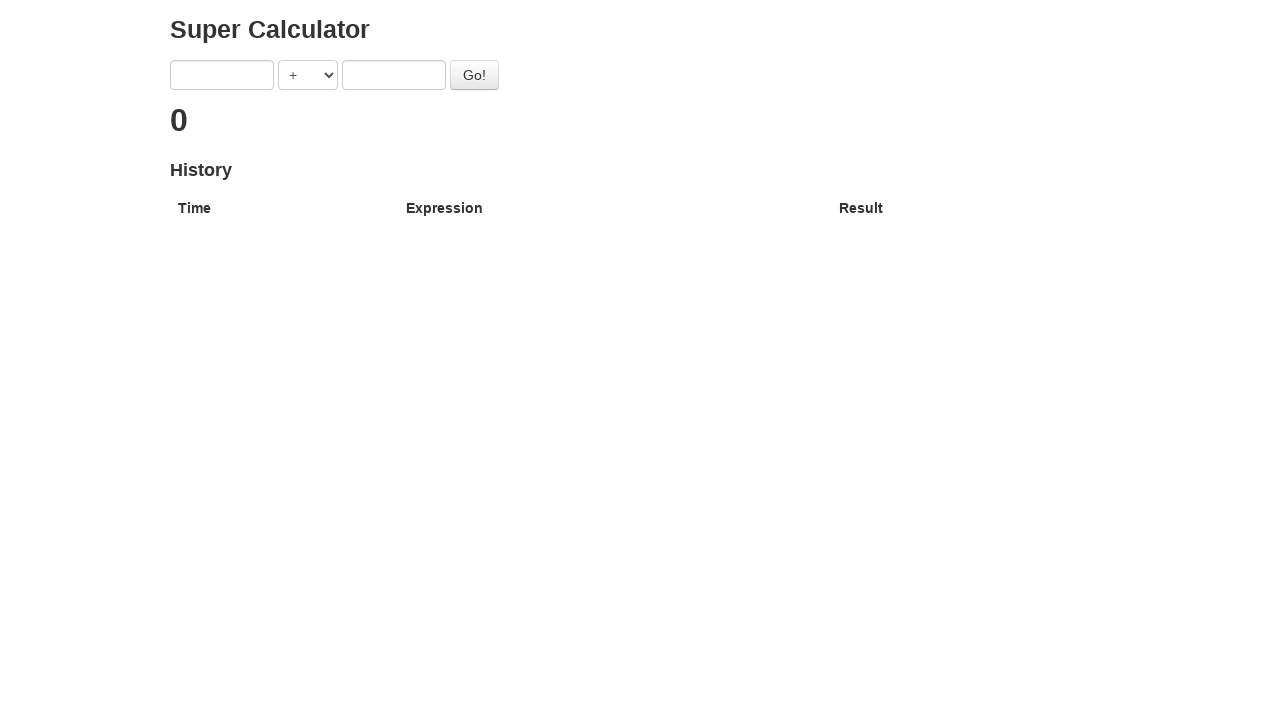

Verified Super Calculator page loaded
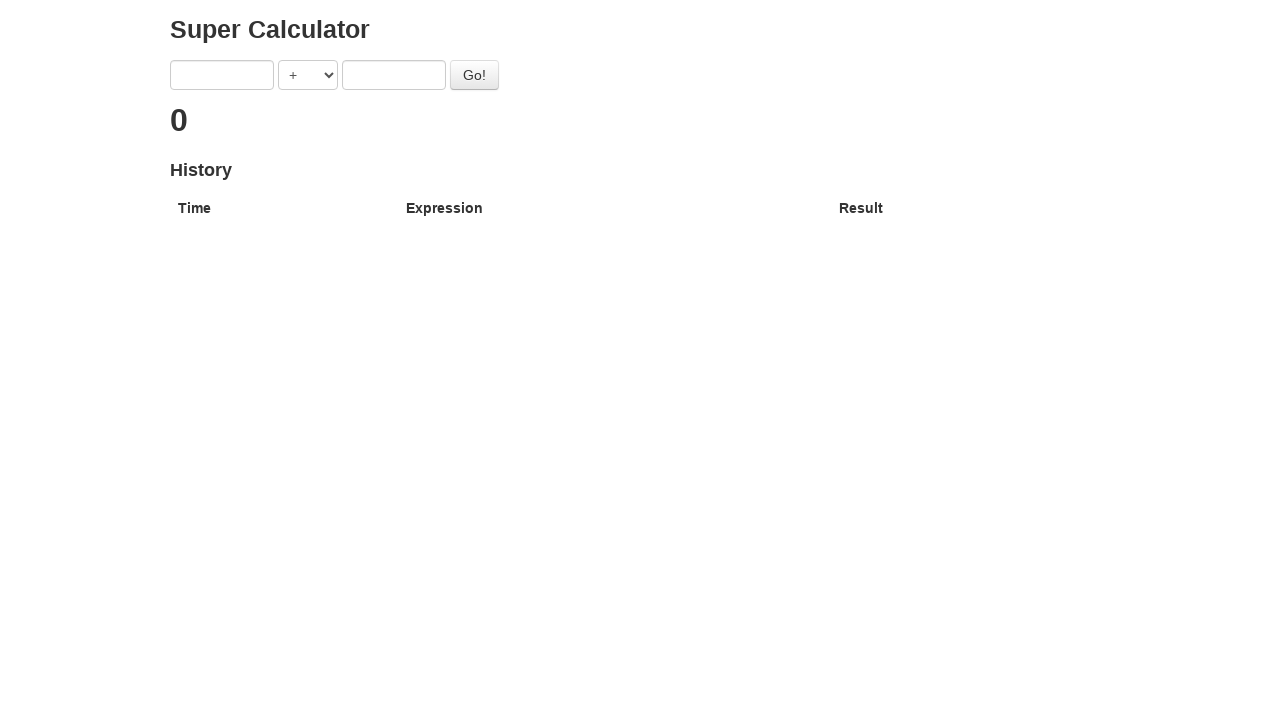

Entered 1 into first input field on [ng-model='first']
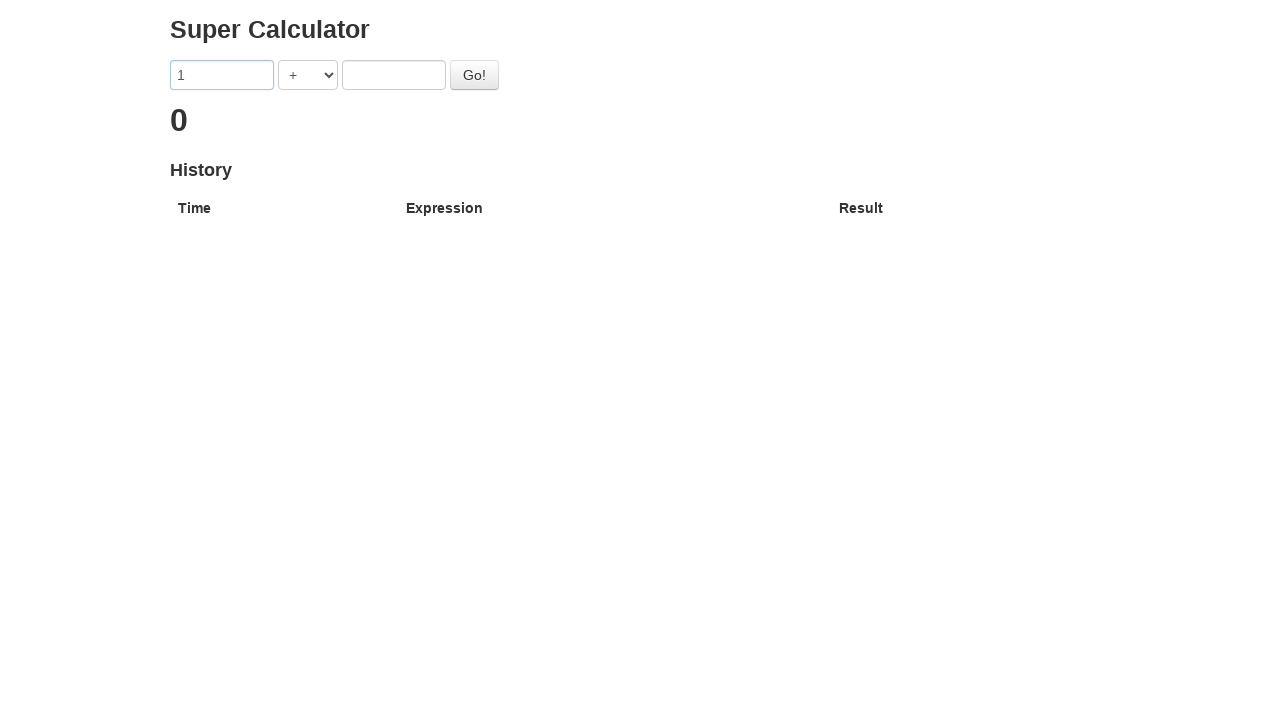

Entered 2 into second input field on [ng-model='second']
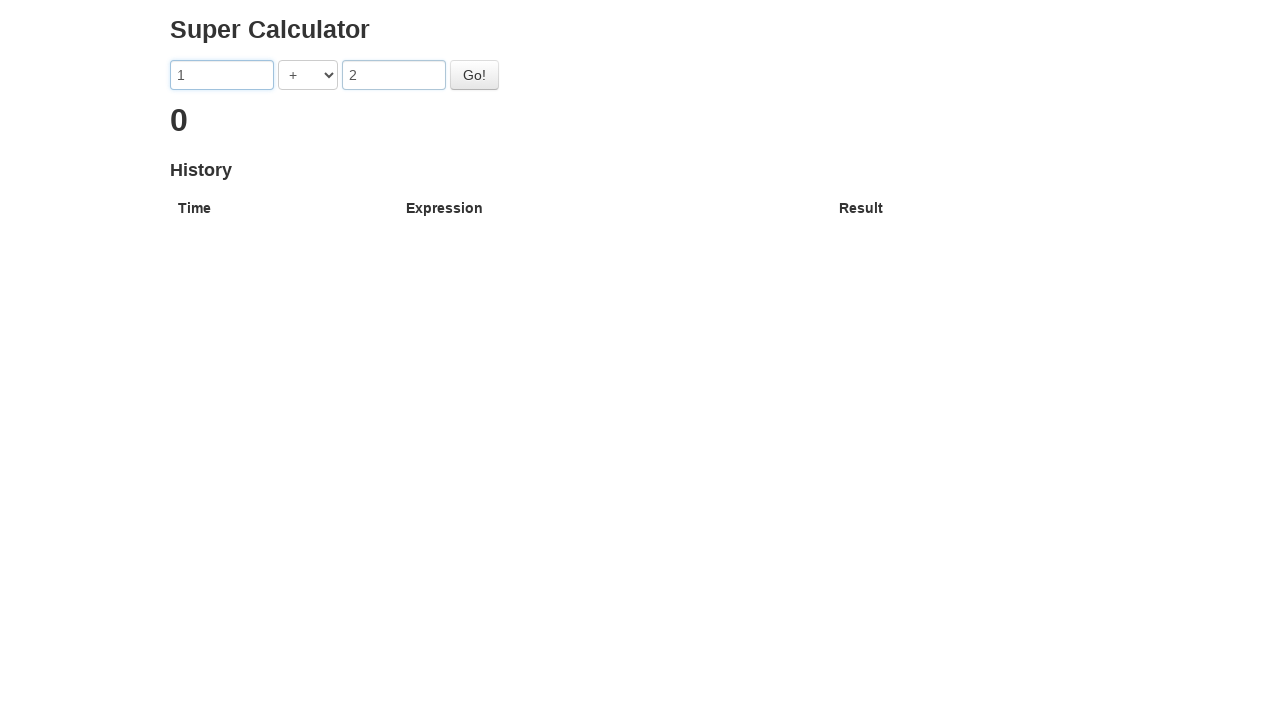

Clicked calculate button to perform addition at (474, 75) on #gobutton
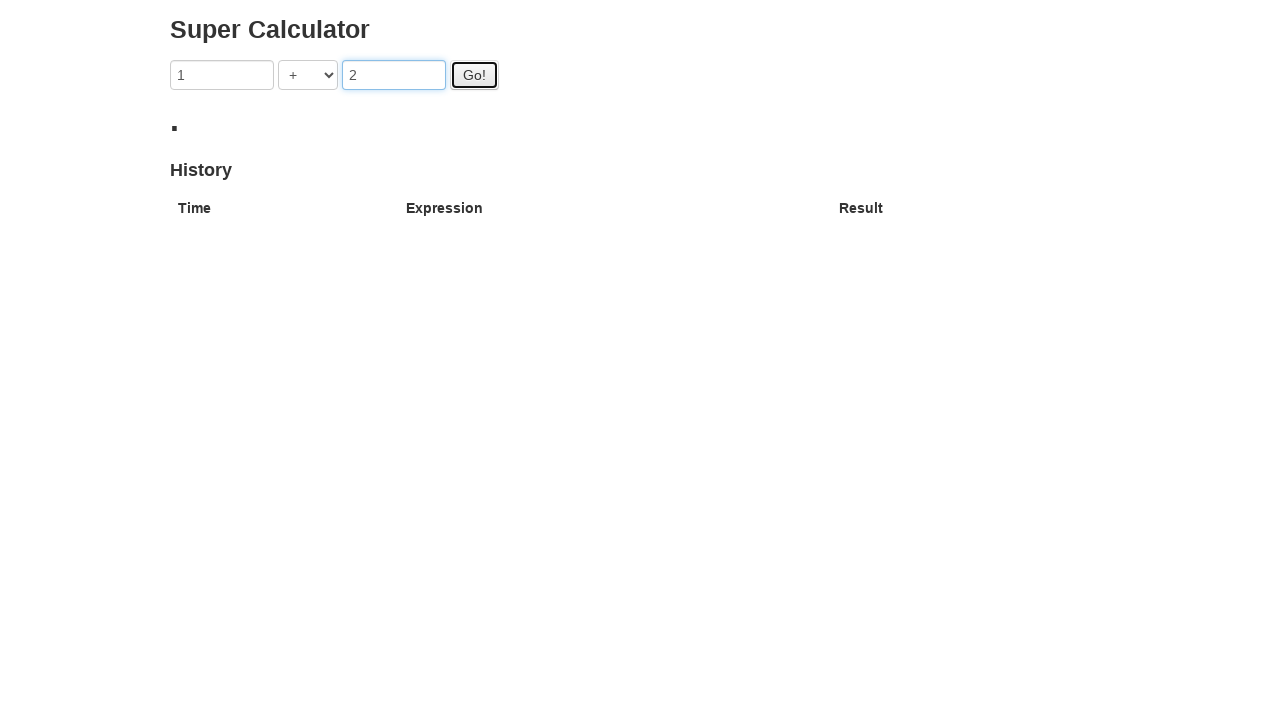

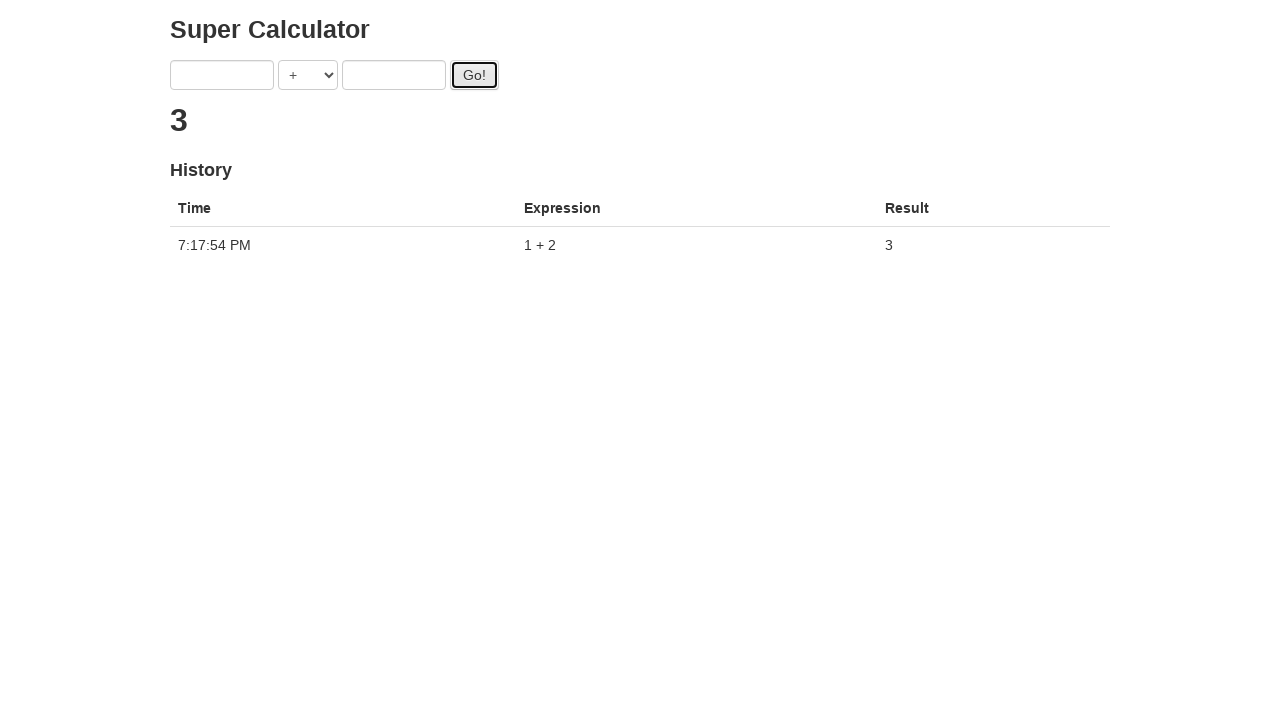